Tests various input field interactions including entering text, appending text with keyboard actions, getting field values, clearing fields, and checking field states (disabled/readonly)

Starting URL: https://letcode.in/edit

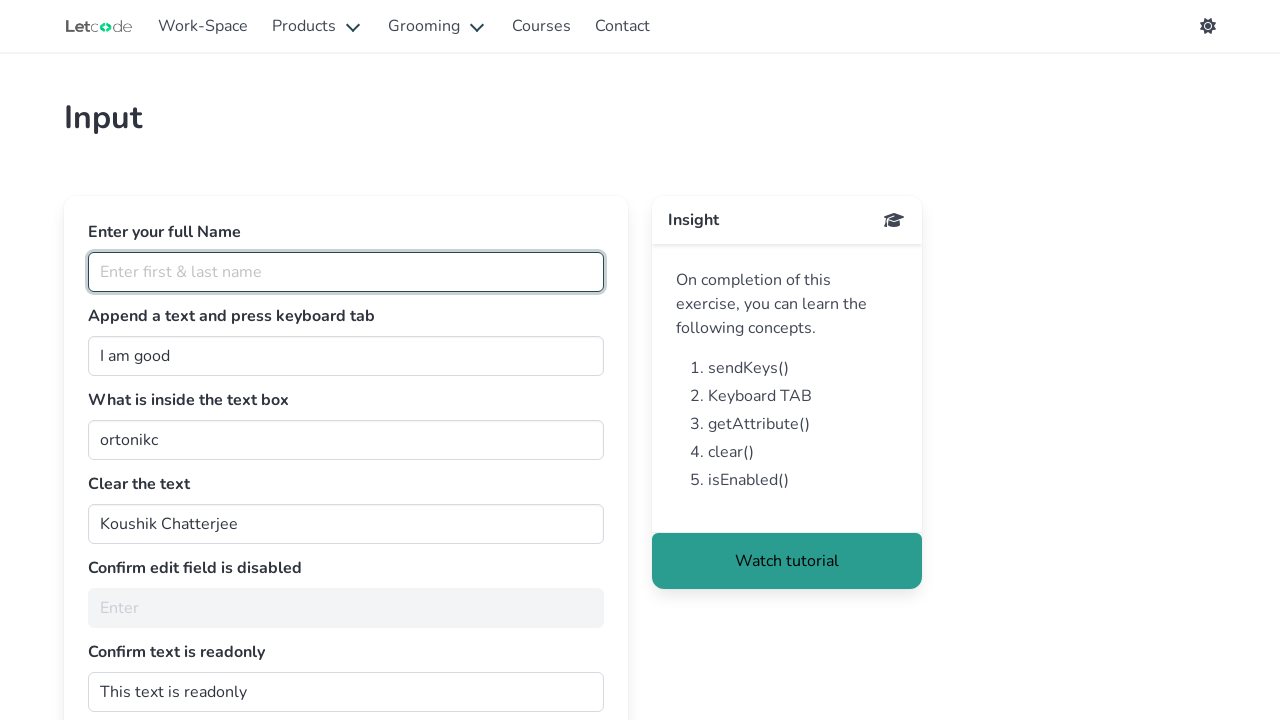

Filled first & last name field with 'Abharnas' on //input[@placeholder='Enter first & last name']
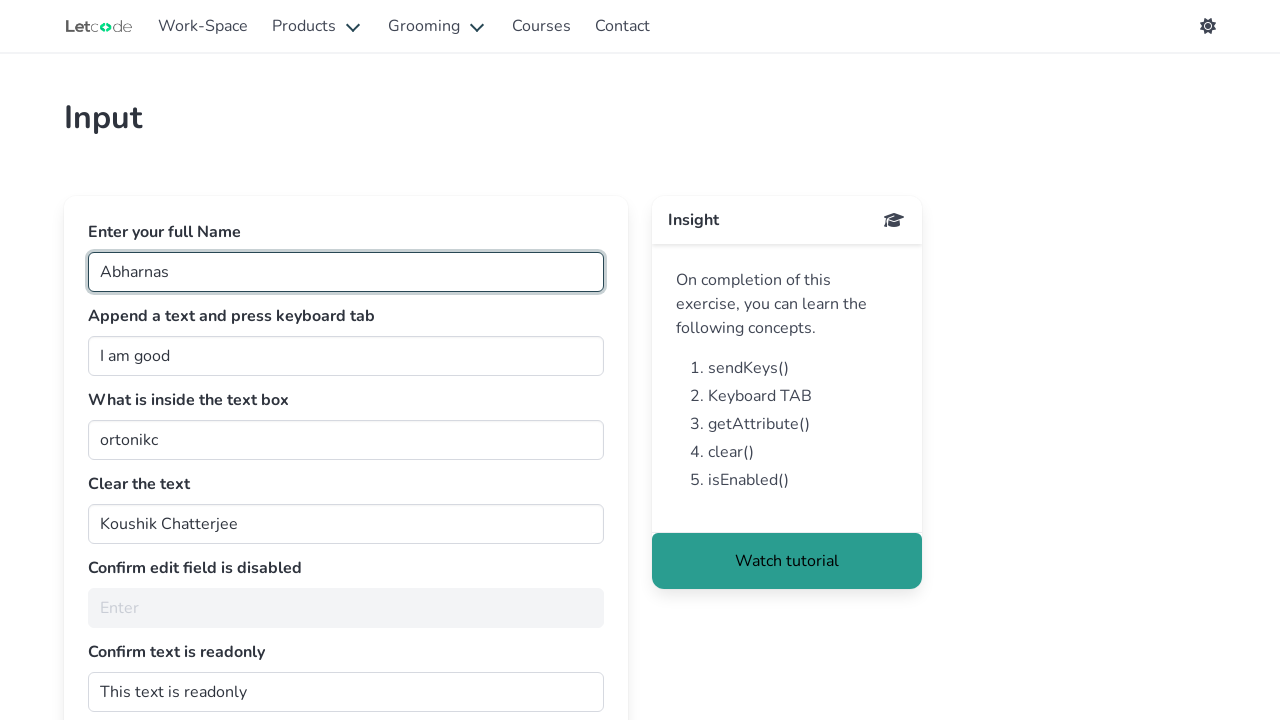

Appended ' person' to join field on #join
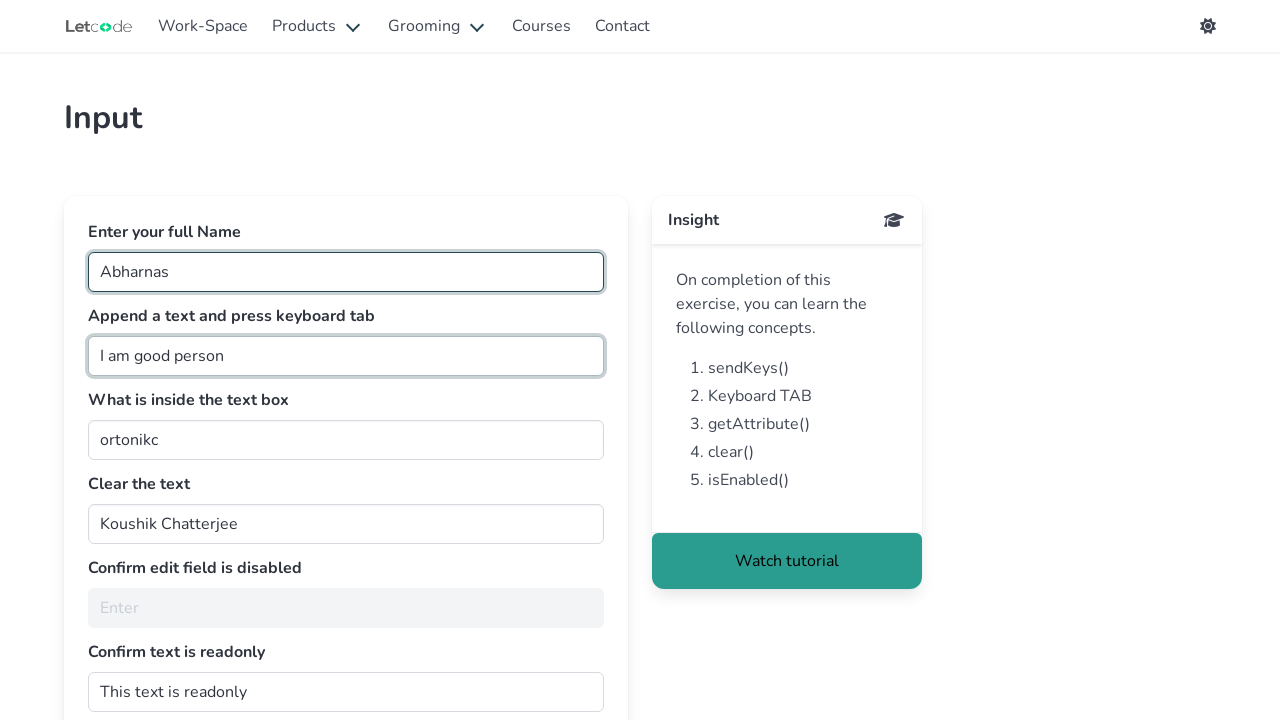

Pressed Tab key to move focus from join field on #join
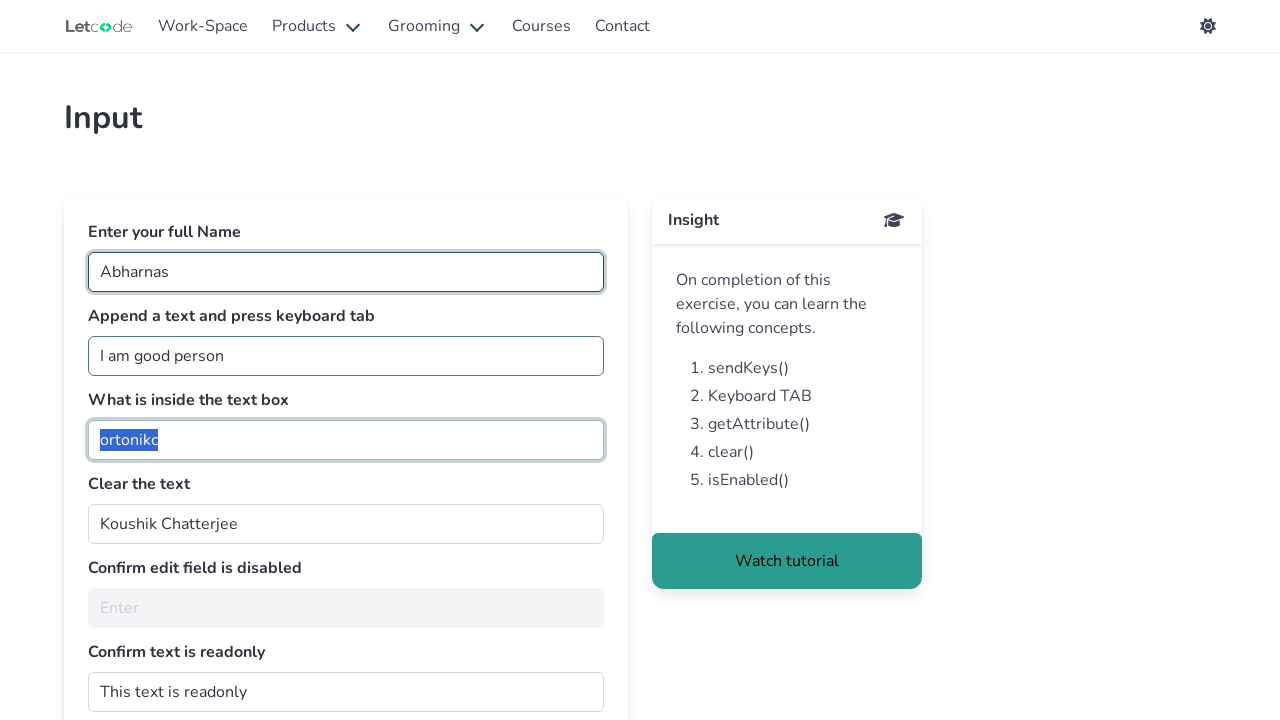

Retrieved value from text box: 'ortonikc'
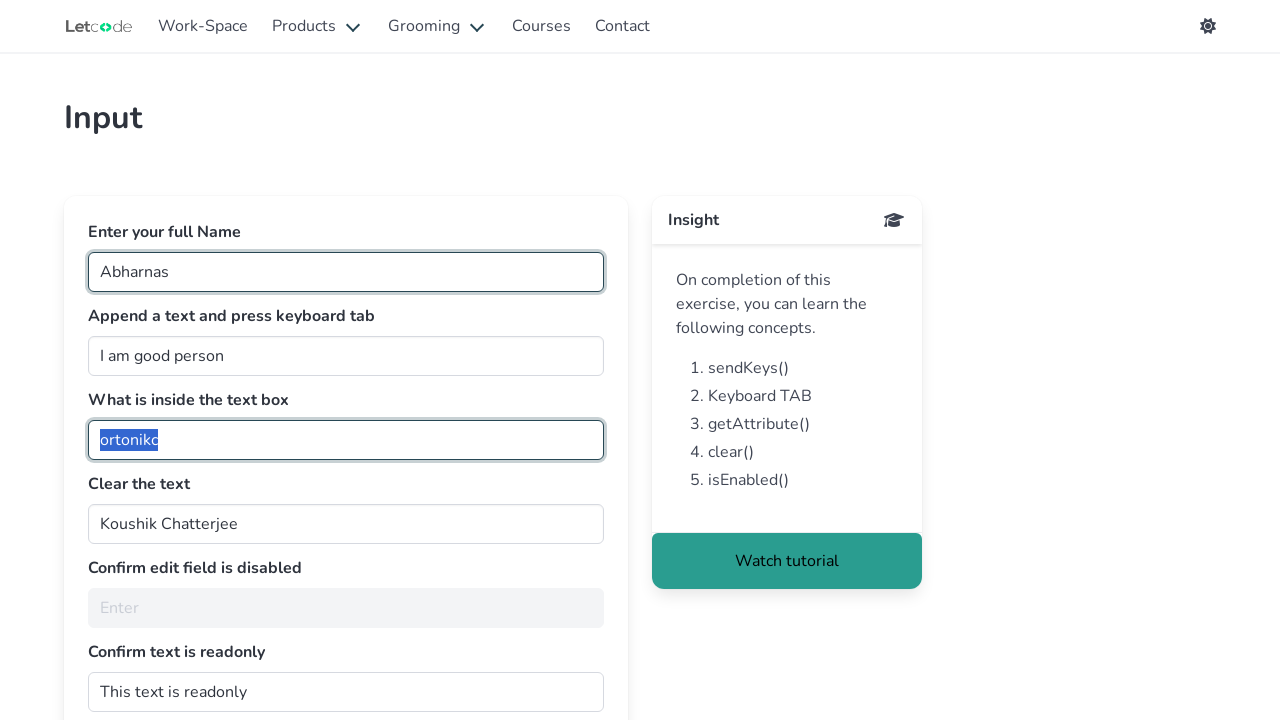

Cleared the clearMe text field on #clearMe
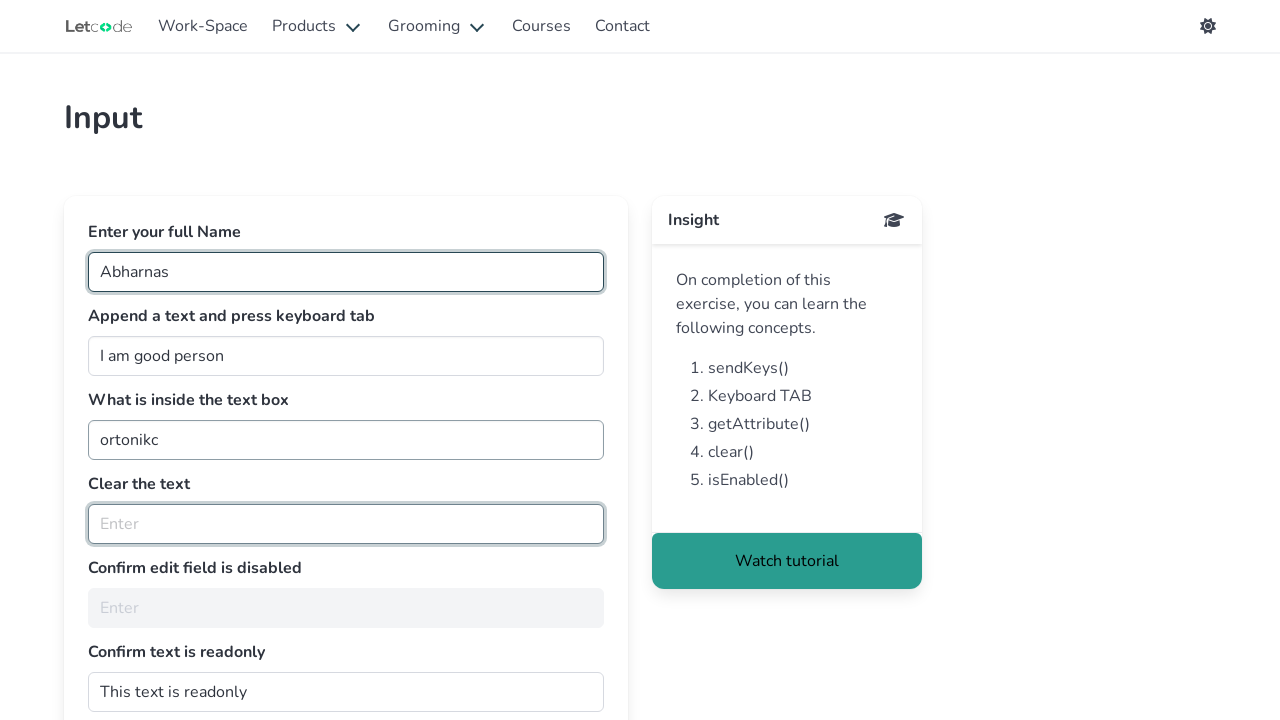

Checked if noEdit field is enabled: False
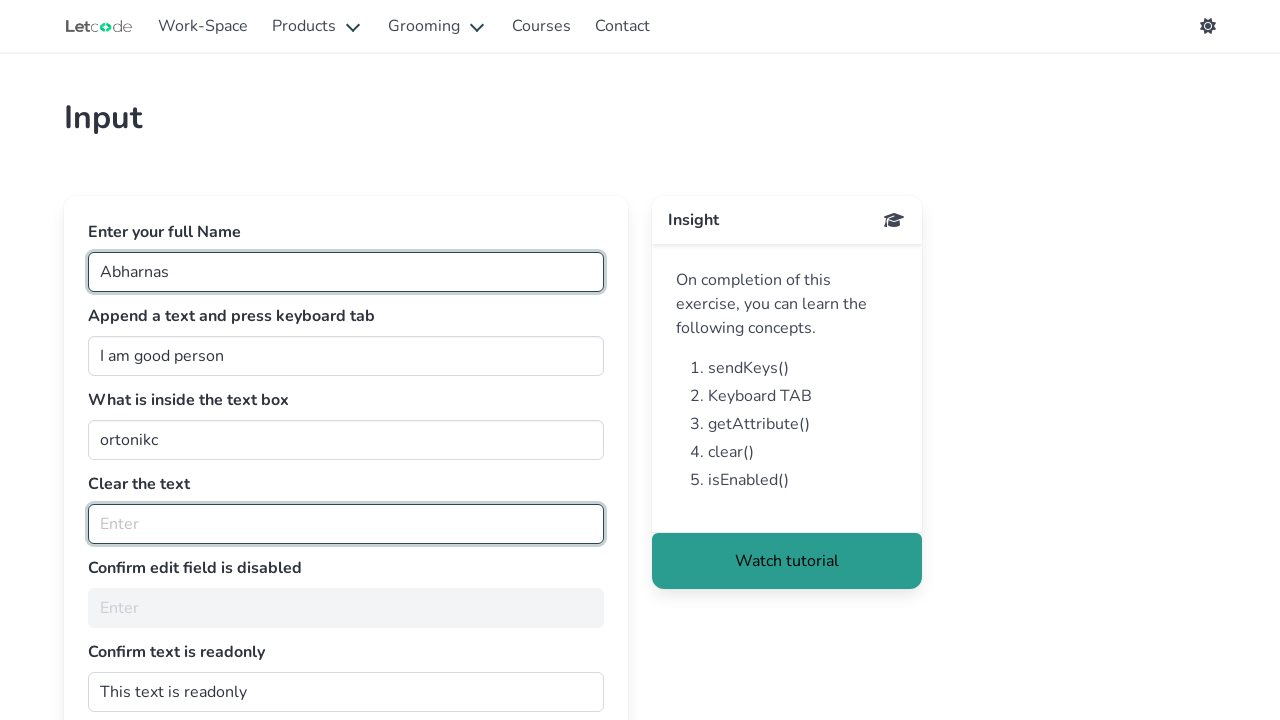

Retrieved readonly attribute from dontwrite field: 
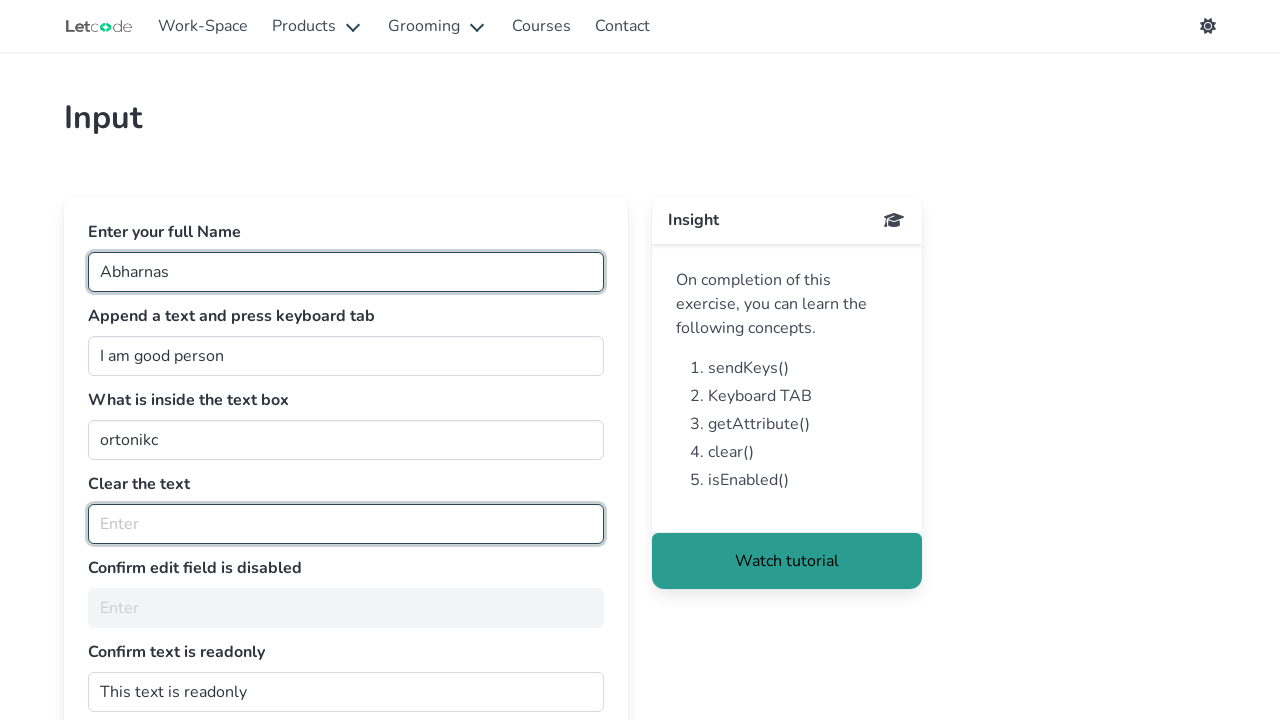

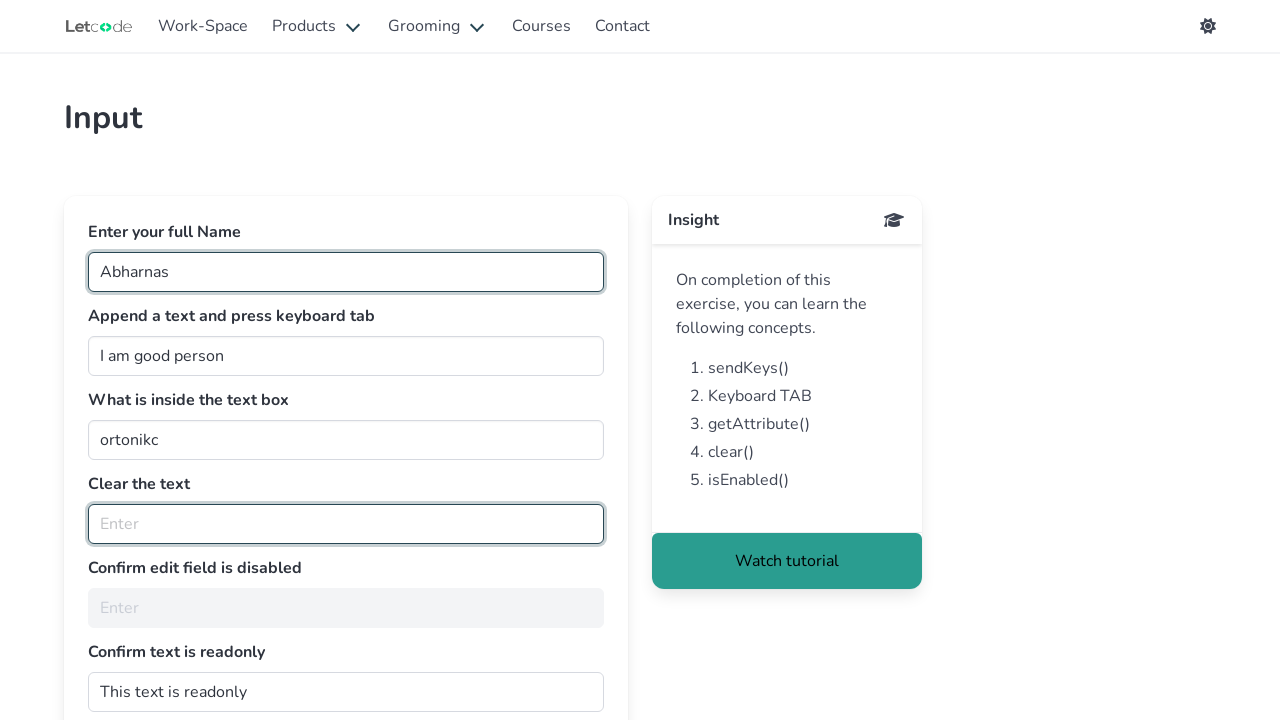